Tests dynamic calendar selection by navigating year/month views and selecting a specific date (June 15, 2027).

Starting URL: https://rahulshettyacademy.com/seleniumPractise/#/offers

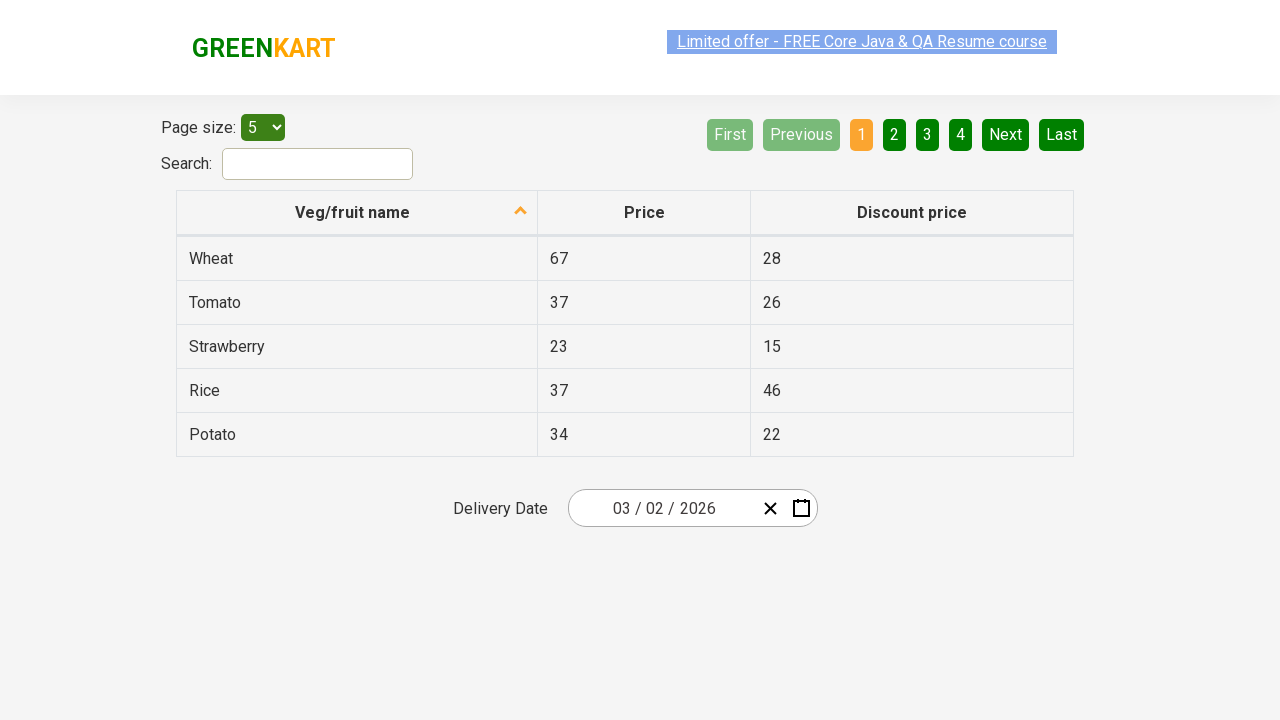

Clicked date picker input to open calendar at (662, 508) on .react-date-picker__inputGroup
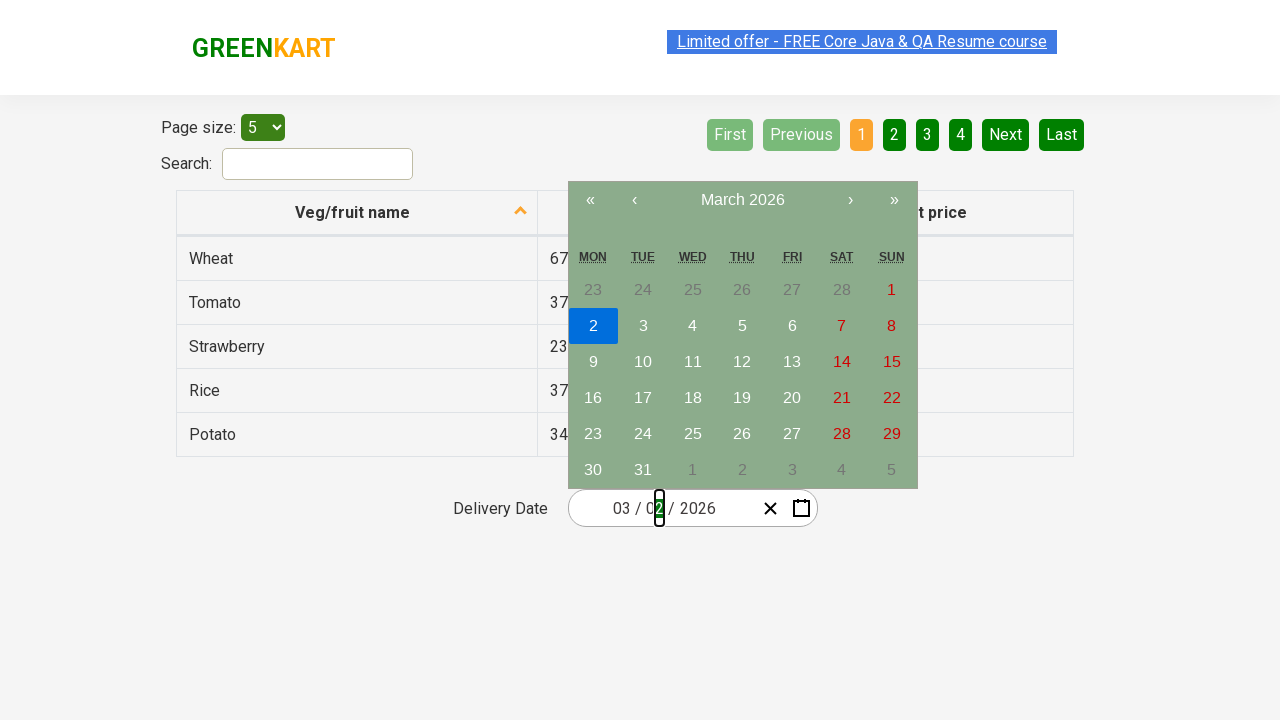

Calendar navigation loaded
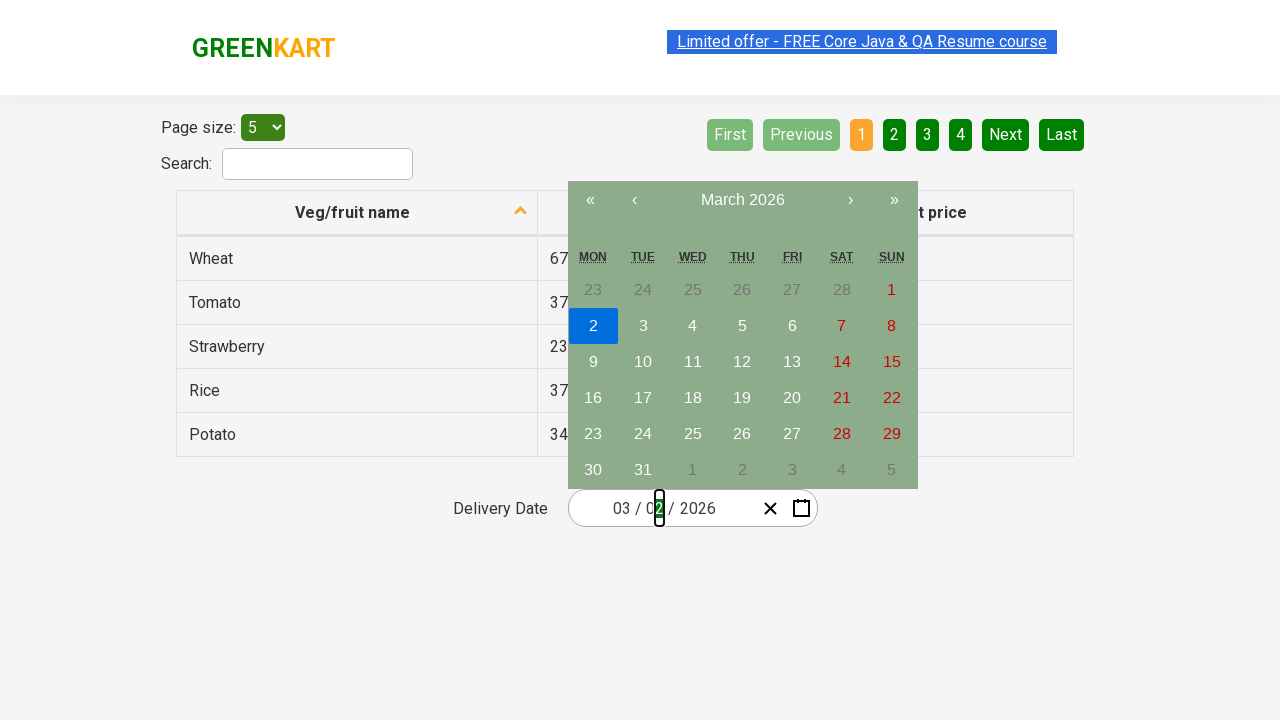

Clicked navigation label to navigate to month view at (742, 200) on .react-calendar__navigation__label
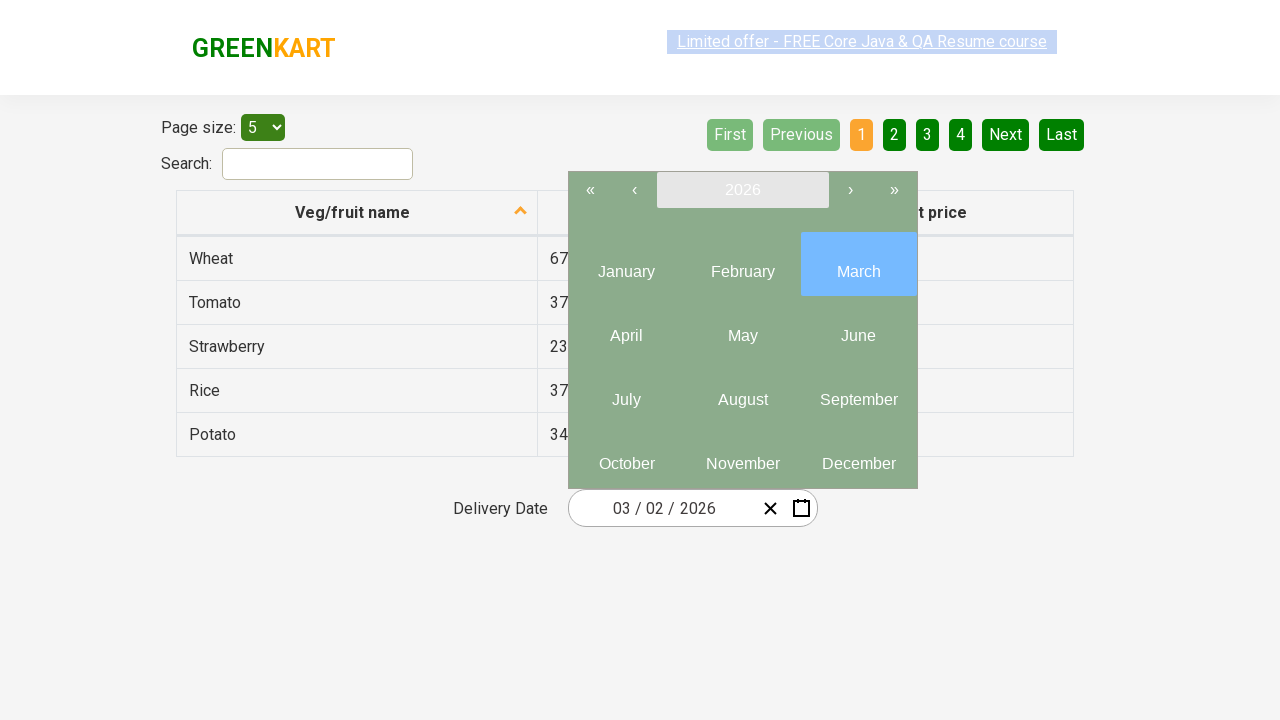

Clicked navigation label again to navigate to year view at (742, 190) on .react-calendar__navigation__label
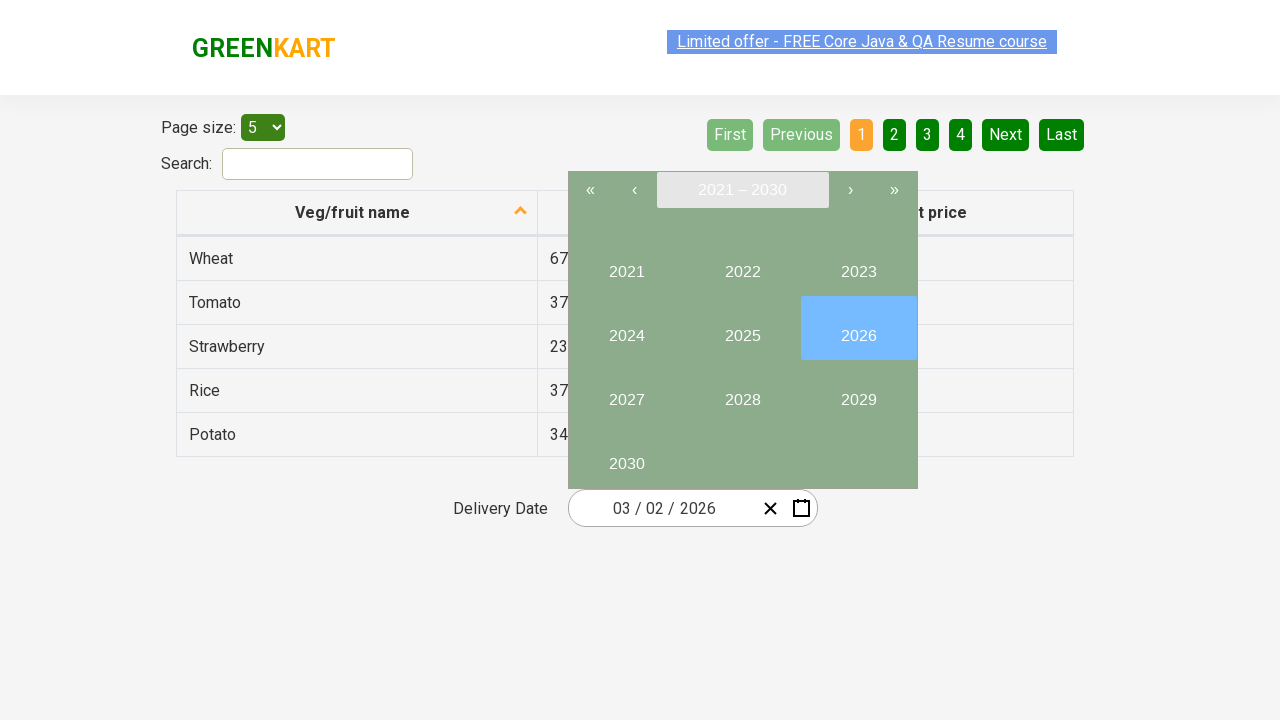

Selected year 2027 from year view at (626, 392) on button:has-text('2027')
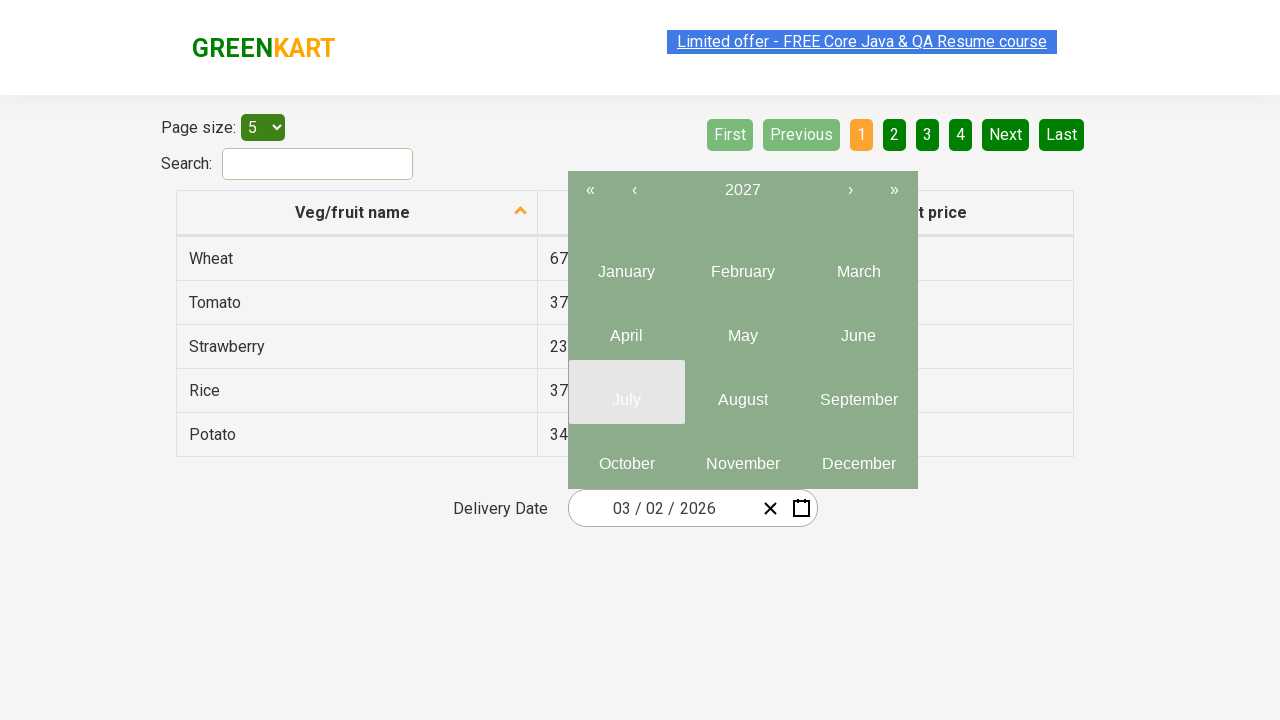

Selected June (month 5) from month view at (858, 328) on .react-calendar__tile.react-calendar__year-view__months__month >> nth=5
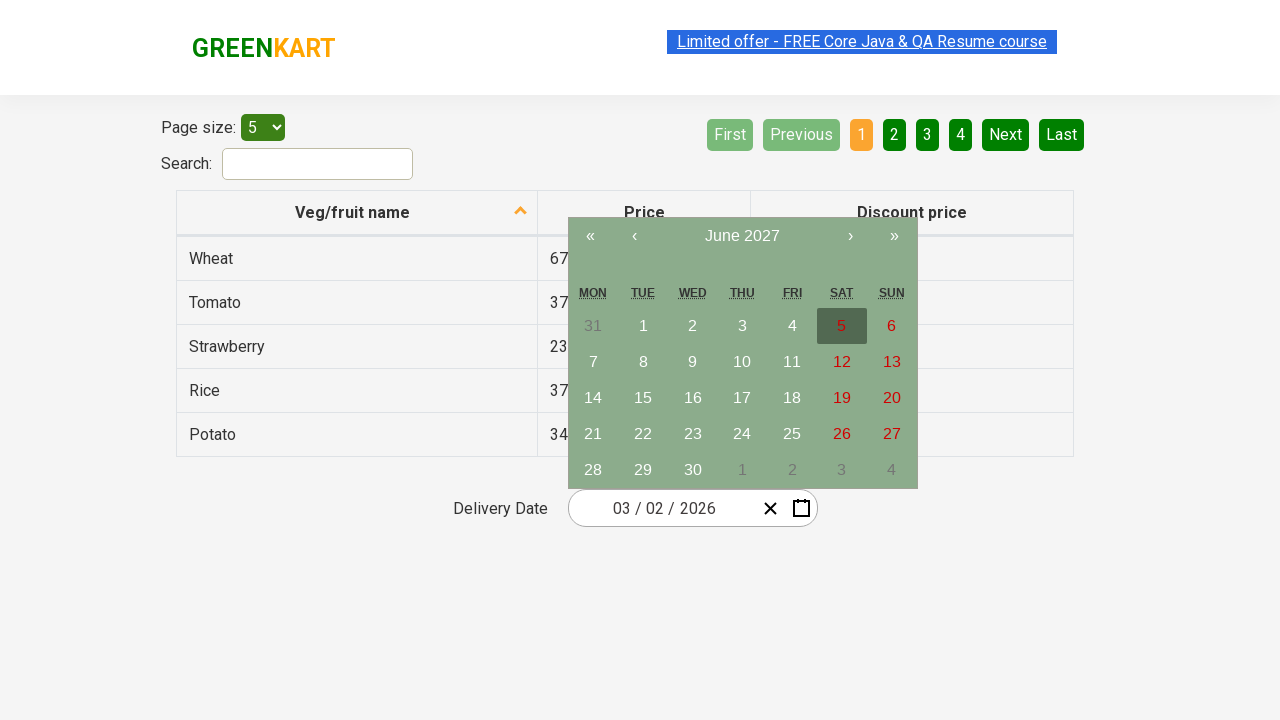

Selected day 15 to complete date selection (June 15, 2027) at (643, 398) on abbr:has-text('15')
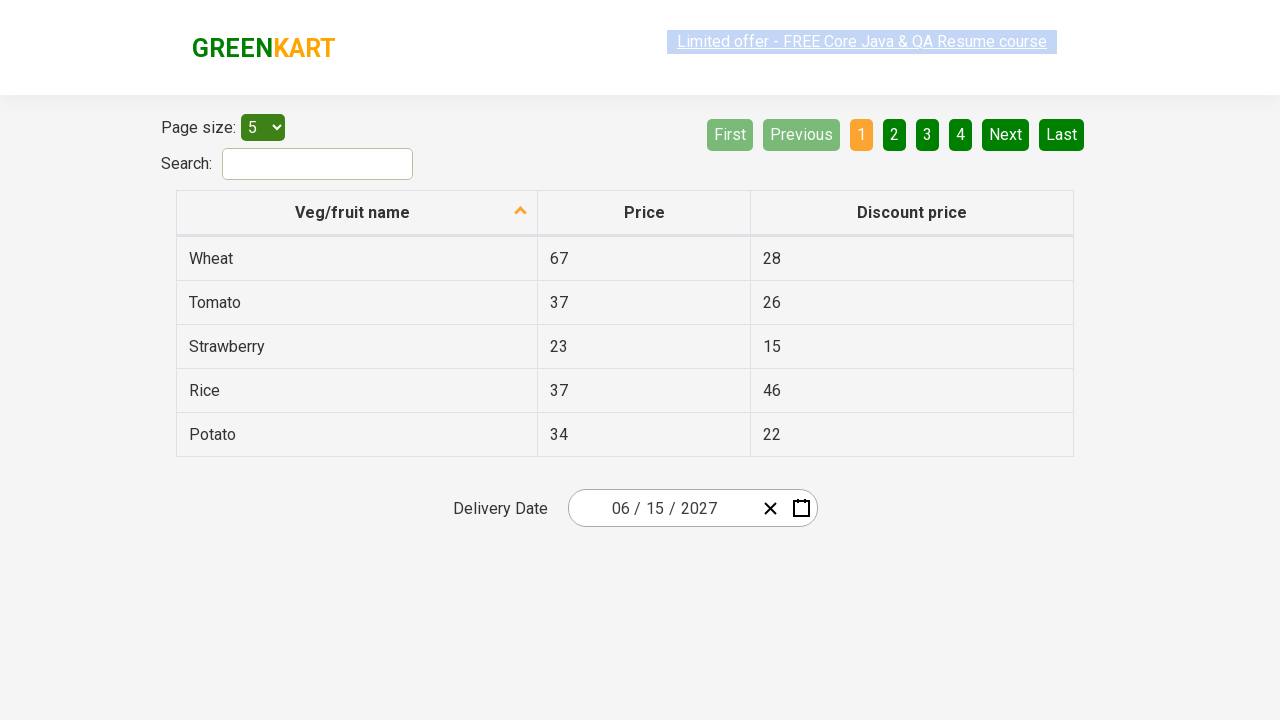

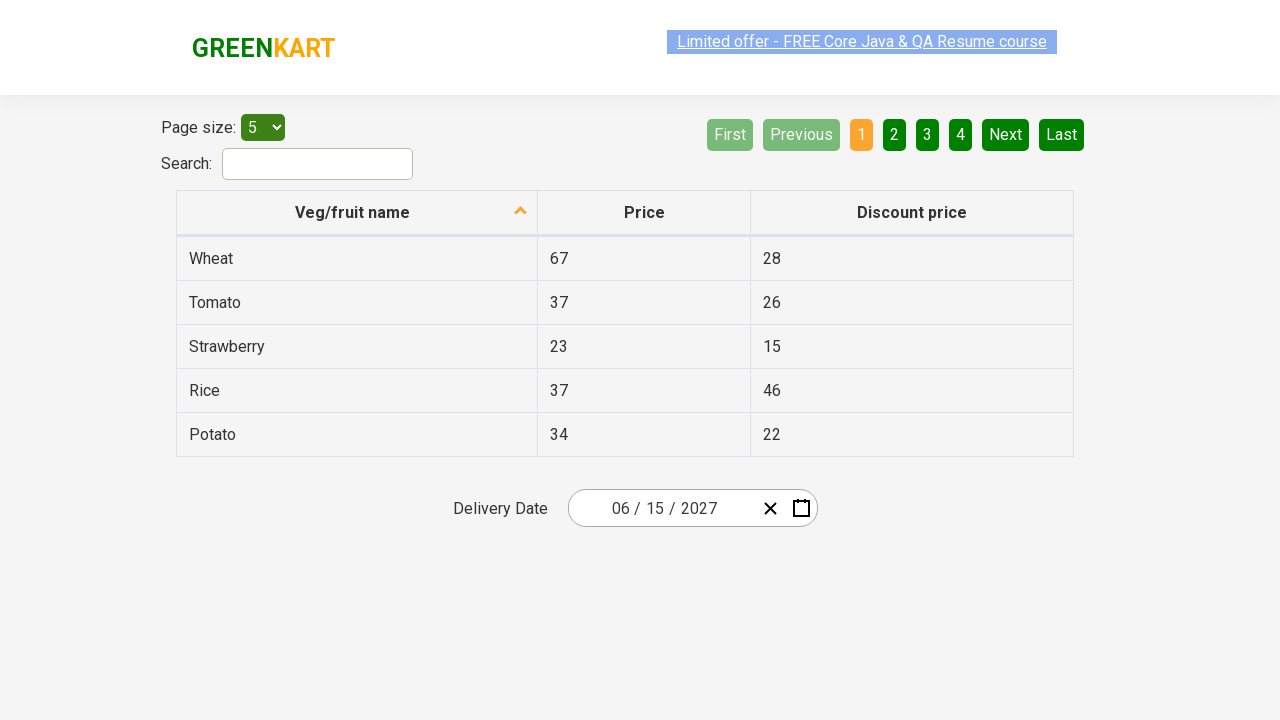